Tests that "The forest" book is displayed across different category tabs (New Releases, Coming Soon, Best Sellers, Award Winners) and verifies clicking on the book navigates to the correct product page.

Starting URL: https://keybooks.ro/

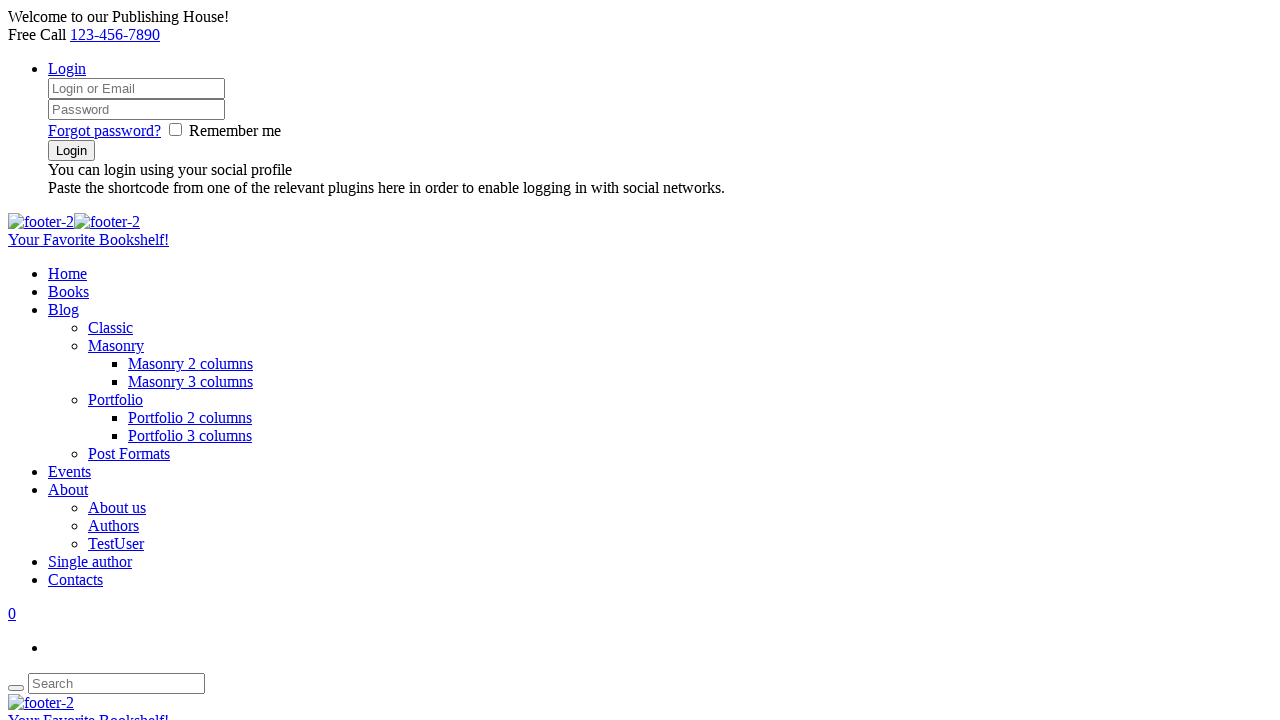

Retrieved all category tabs (.sc_tabs_title)
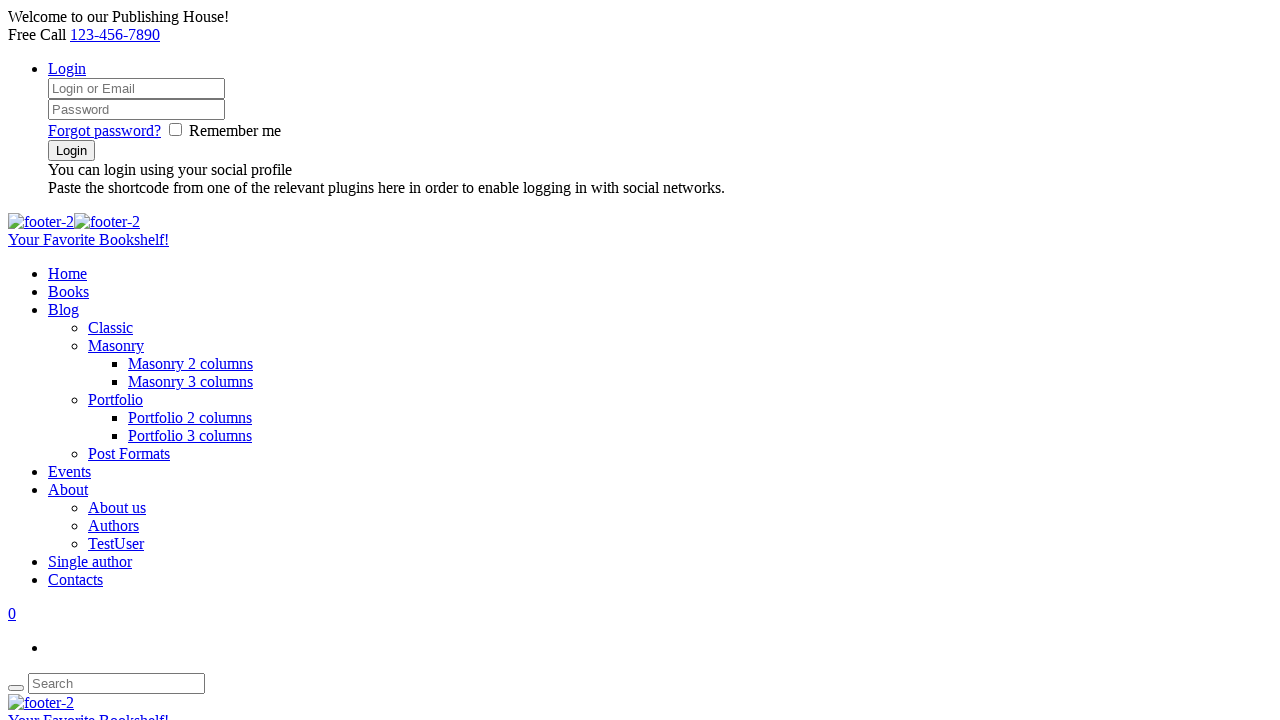

Clicked on a category tab at (660, 360) on .sc_tabs_title >> nth=0
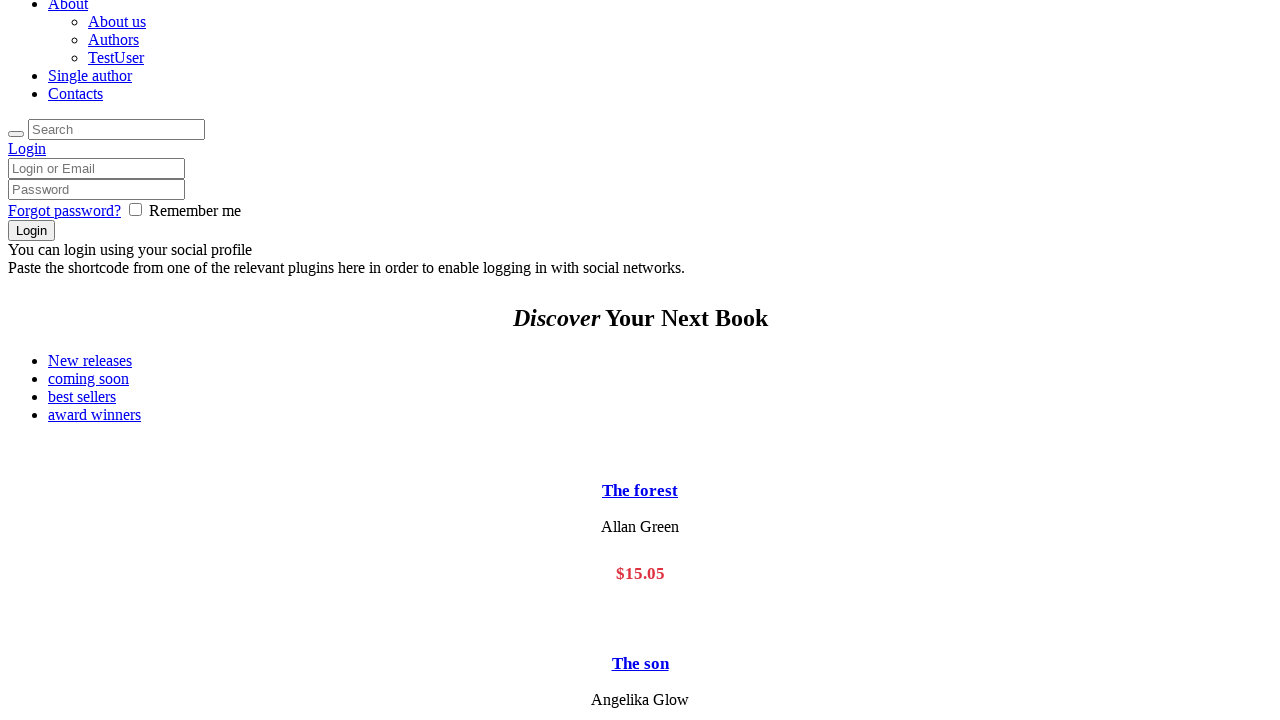

'The forest' book link is visible in the current category tab
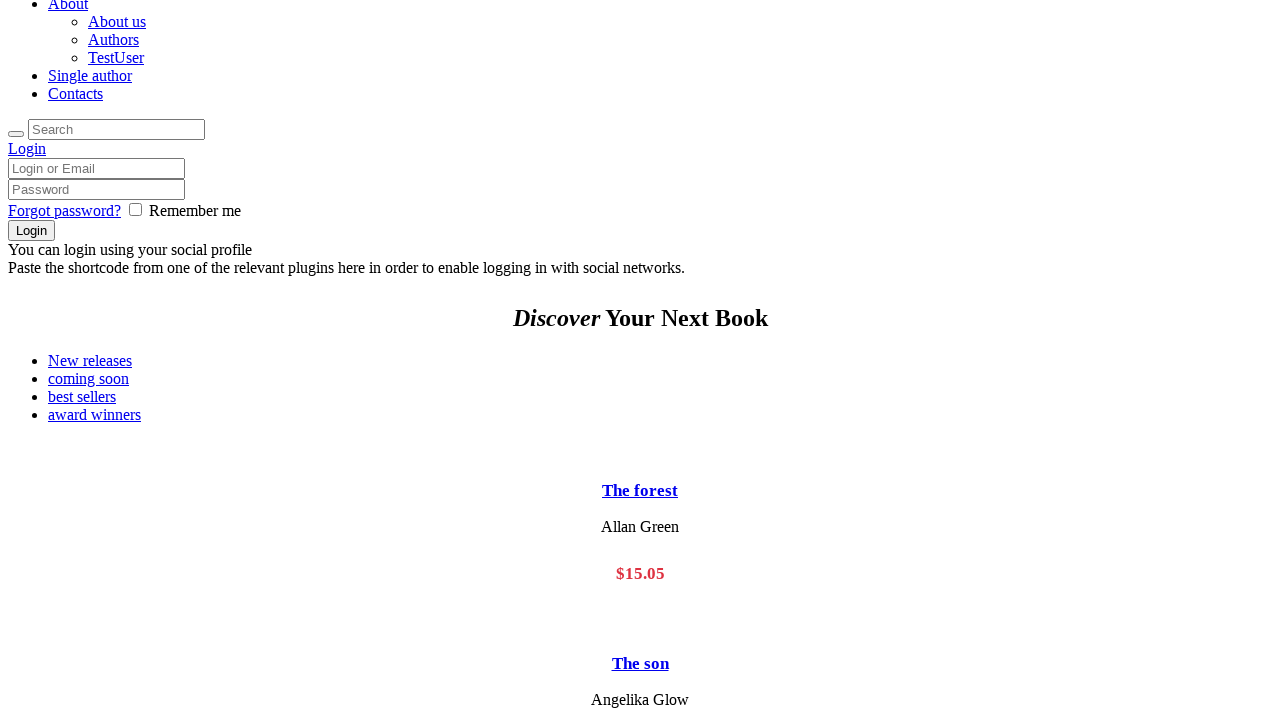

Clicked on a category tab at (660, 378) on .sc_tabs_title >> nth=1
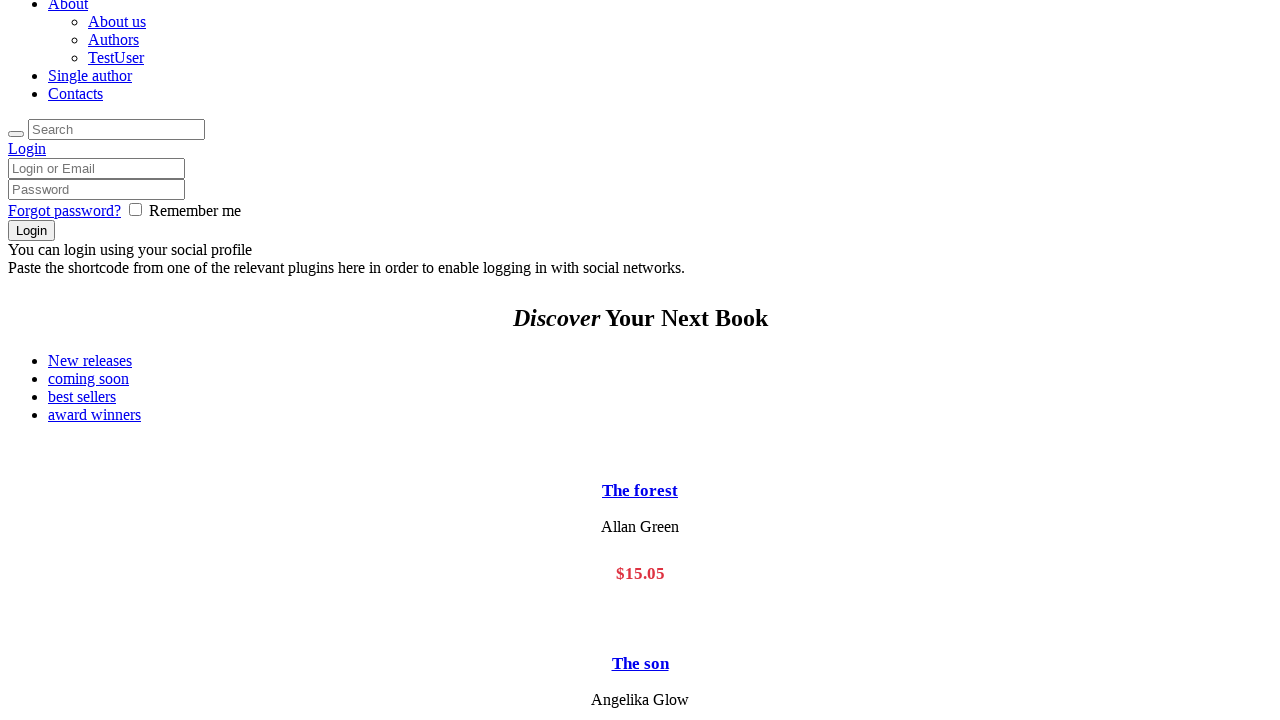

'The forest' book link is visible in the current category tab
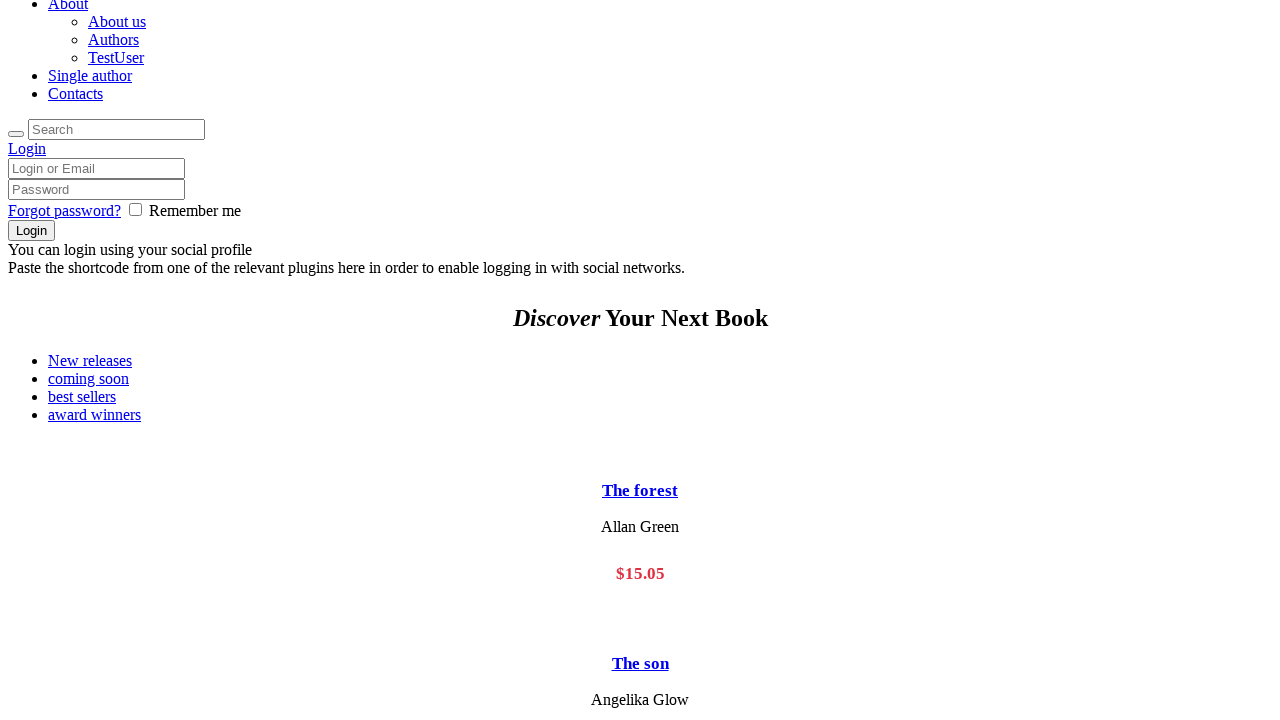

Clicked on a category tab at (660, 396) on .sc_tabs_title >> nth=2
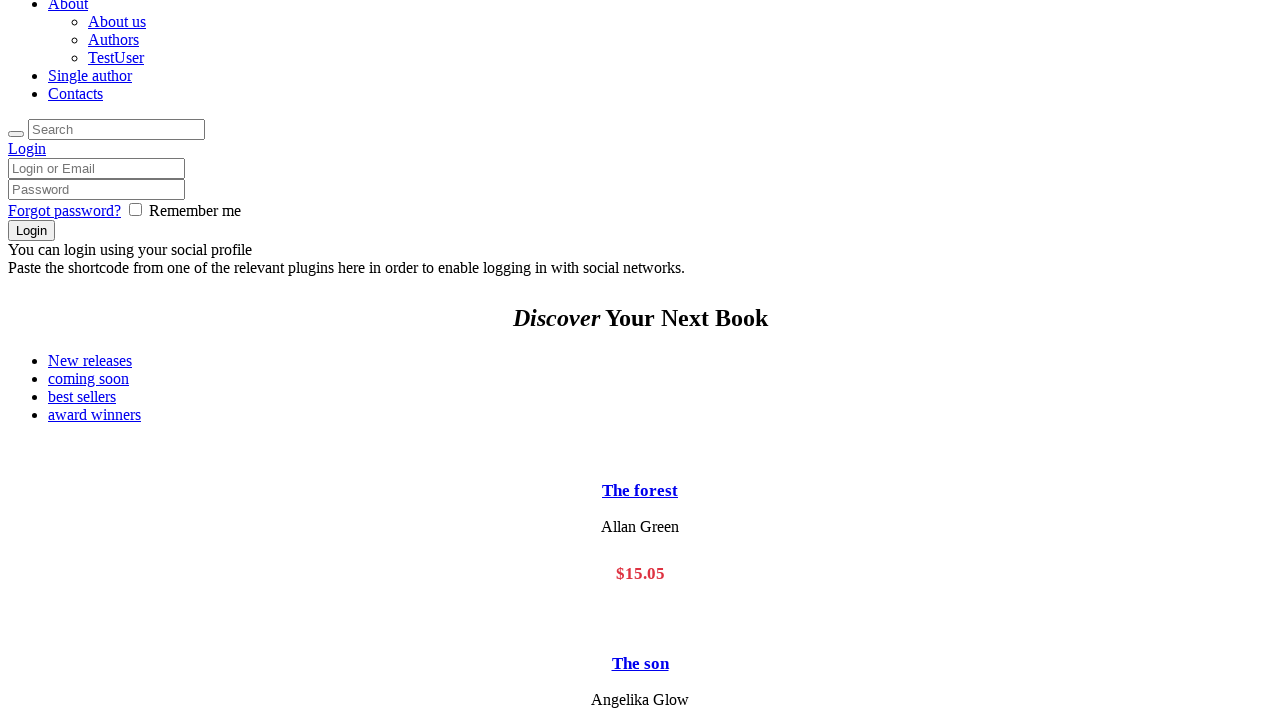

'The forest' book link is visible in the current category tab
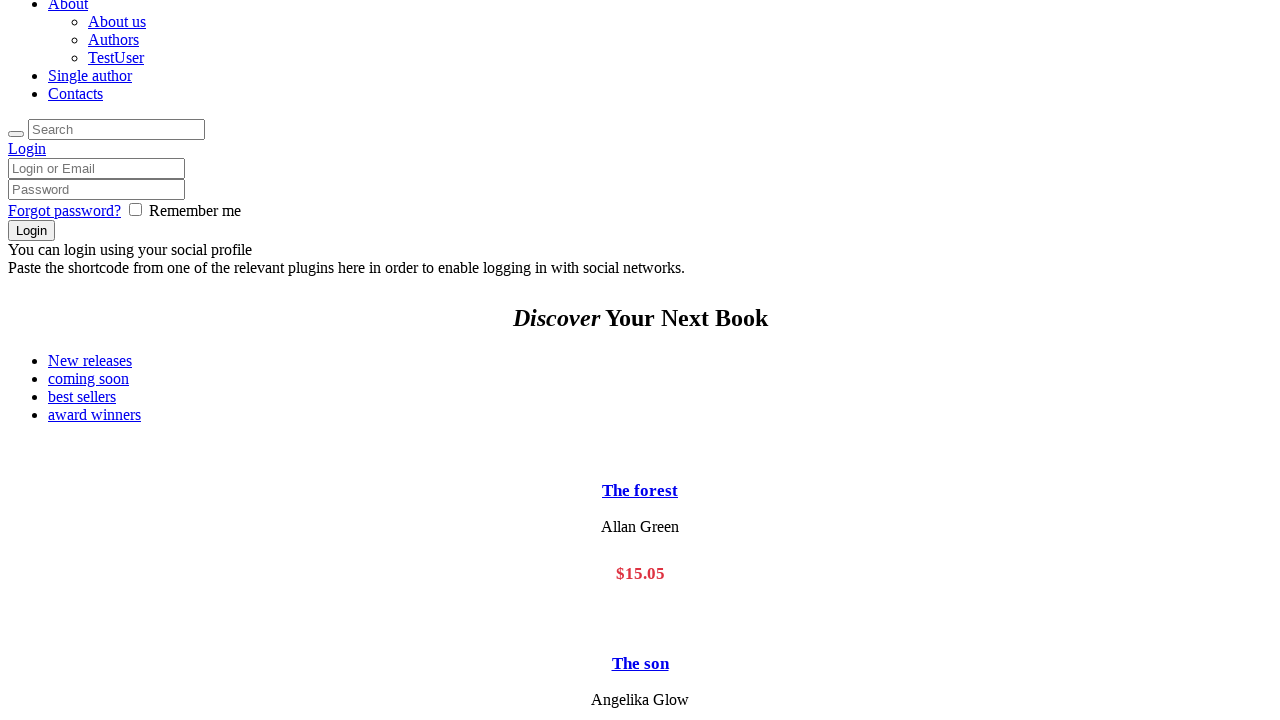

Clicked on a category tab at (660, 414) on .sc_tabs_title >> nth=3
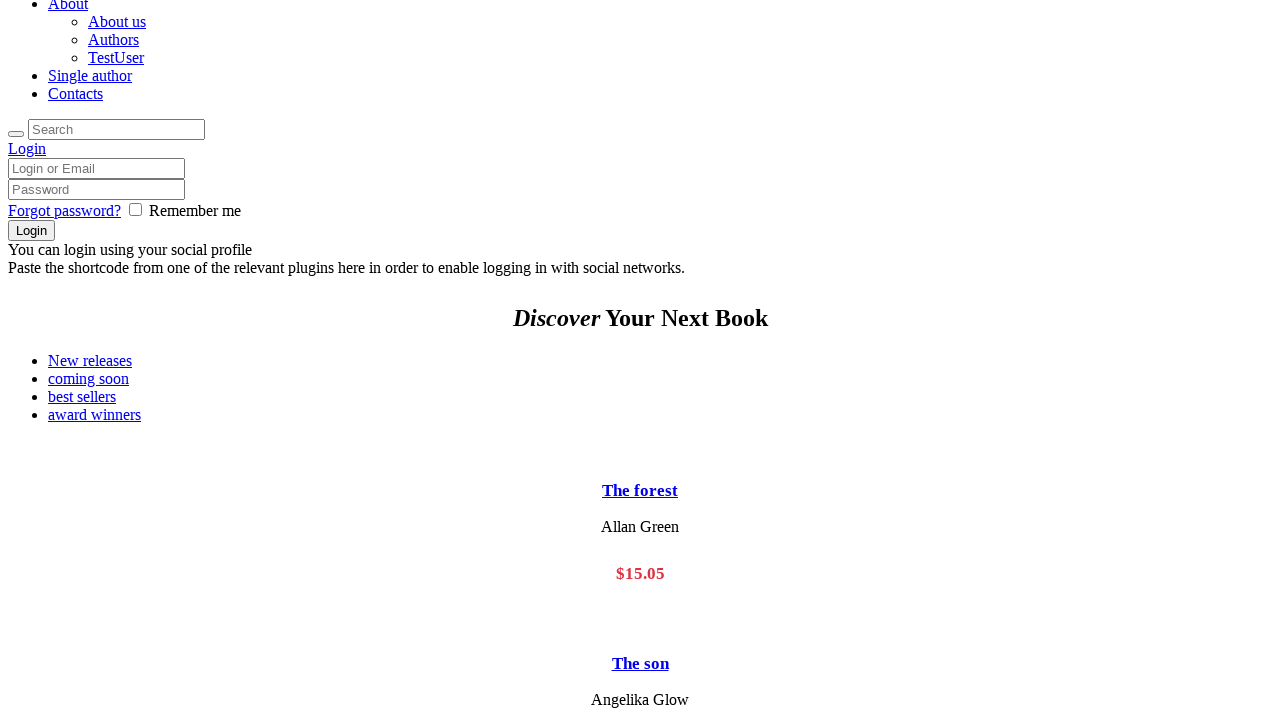

'The forest' book link is visible in the current category tab
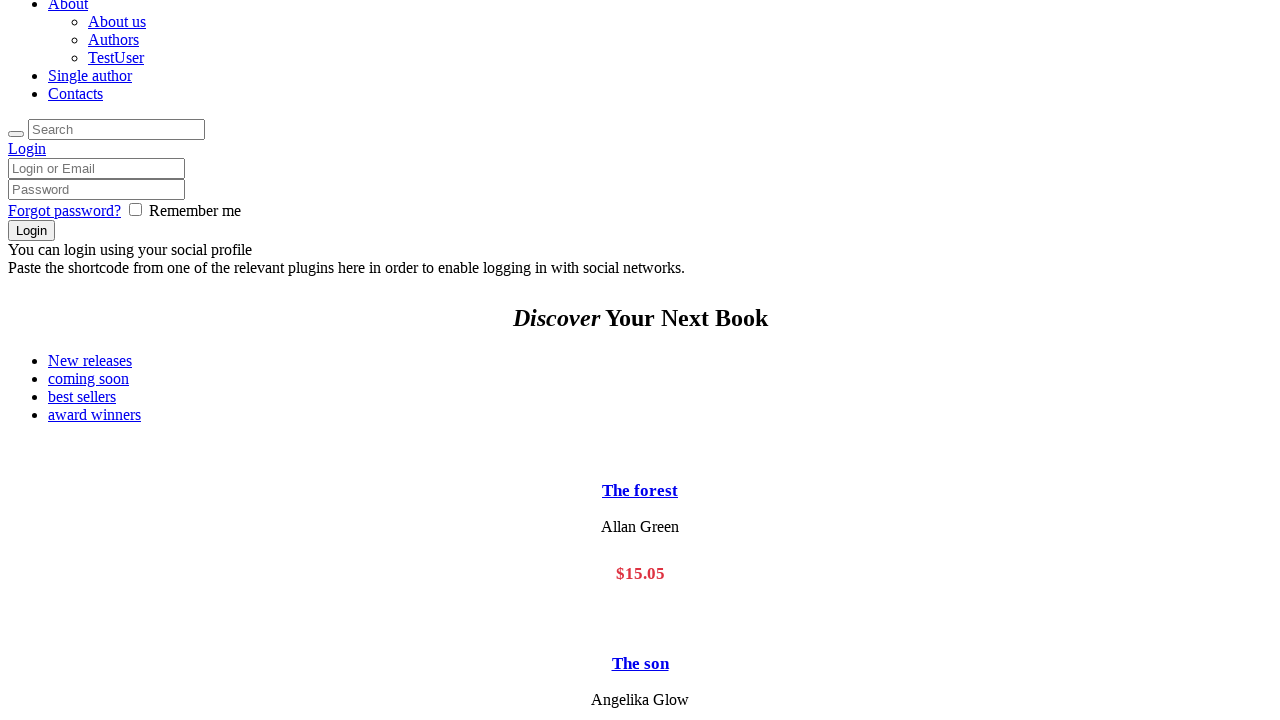

Clicked on 'The forest' book link to navigate to product page at (640, 491) on a:has-text('The forest')
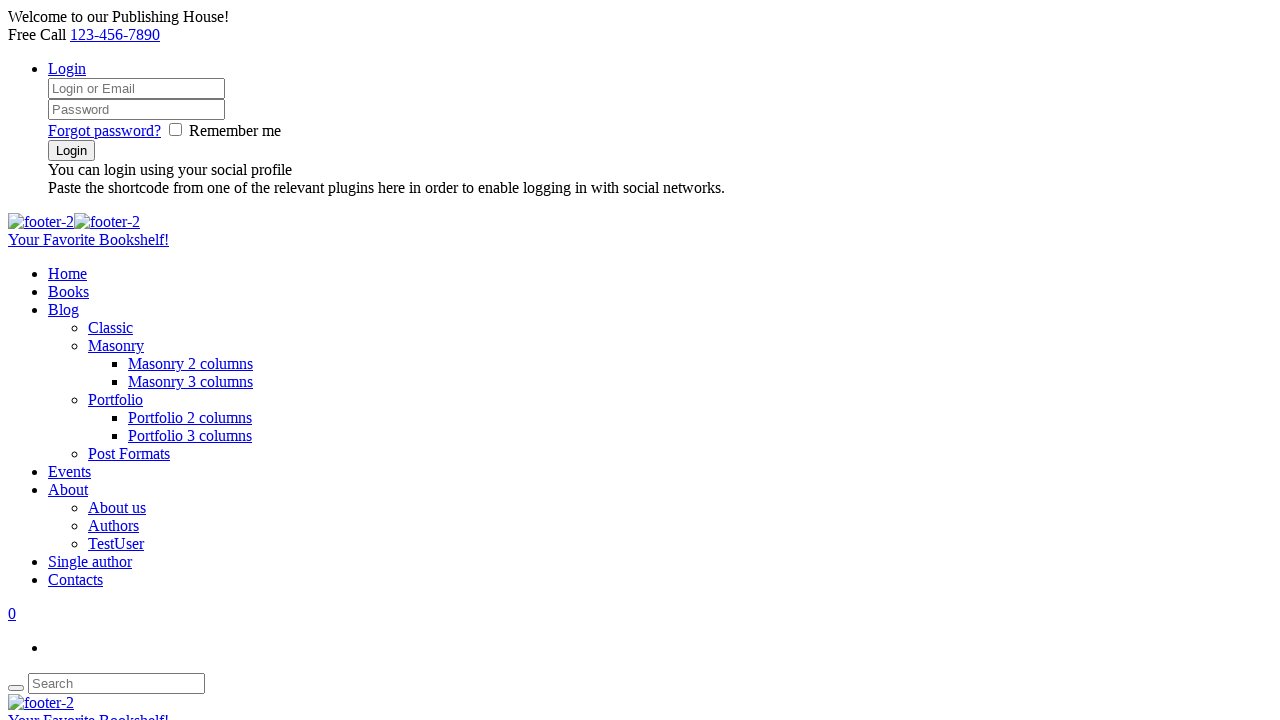

Successfully navigated to 'The forest' product page at https://keybooks.ro/shop/the-forest/
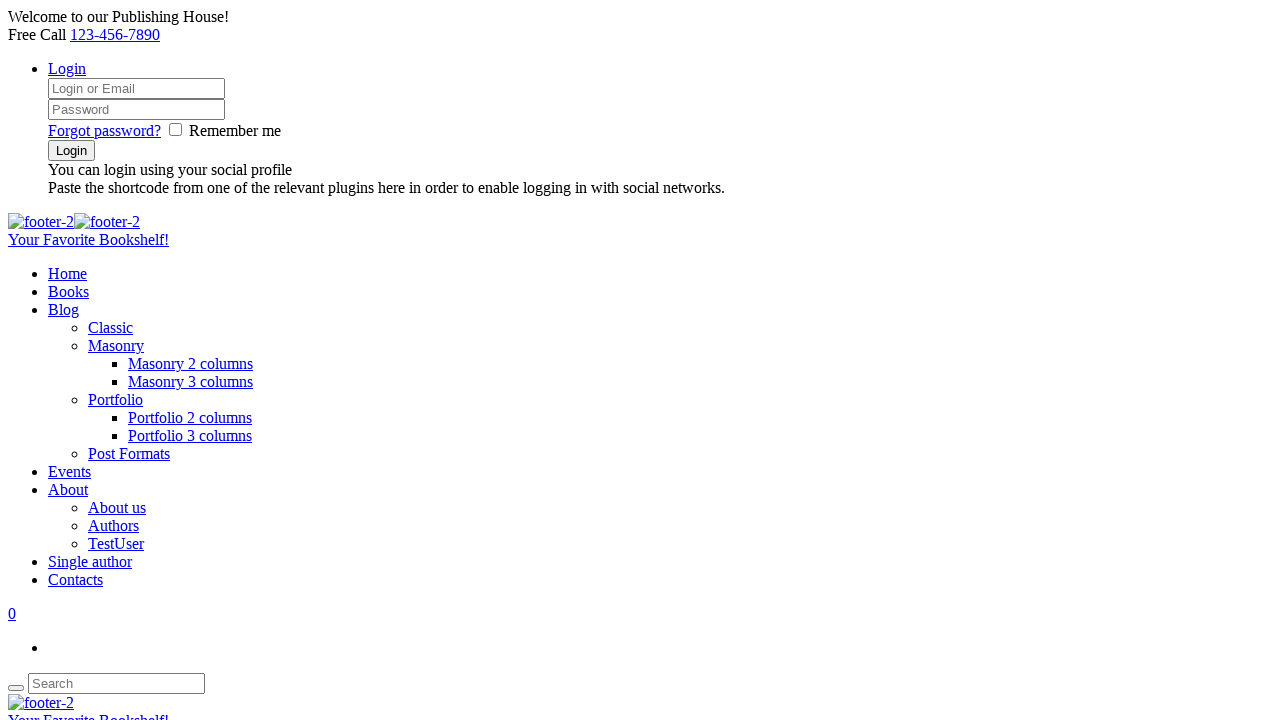

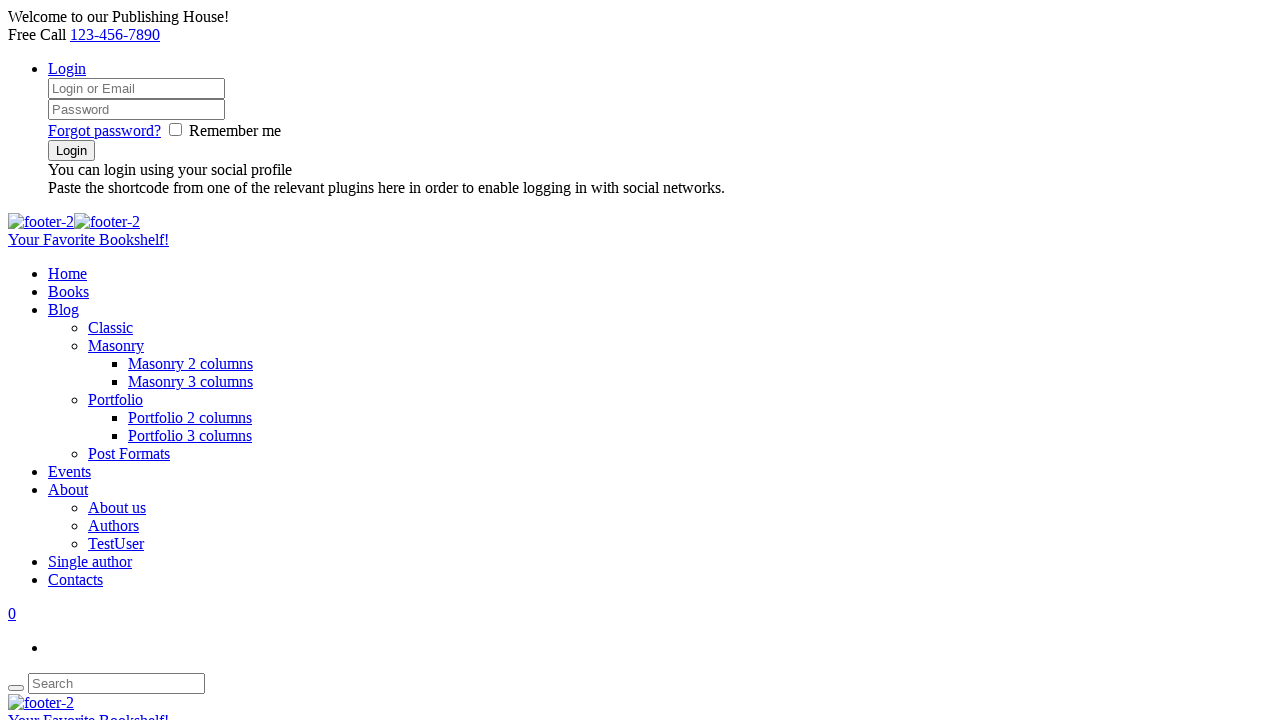